Tests that the currently applied filter is highlighted

Starting URL: https://demo.playwright.dev/todomvc

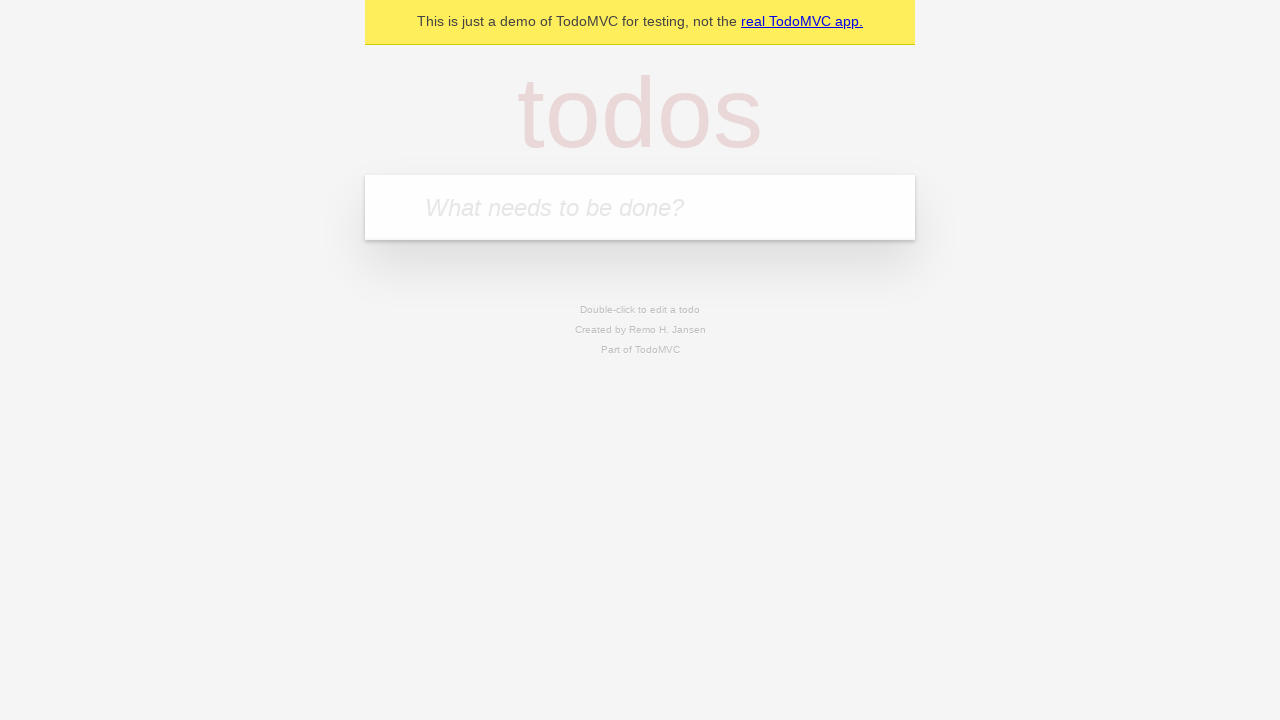

Filled todo input with 'buy some cheese' on internal:attr=[placeholder="What needs to be done?"i]
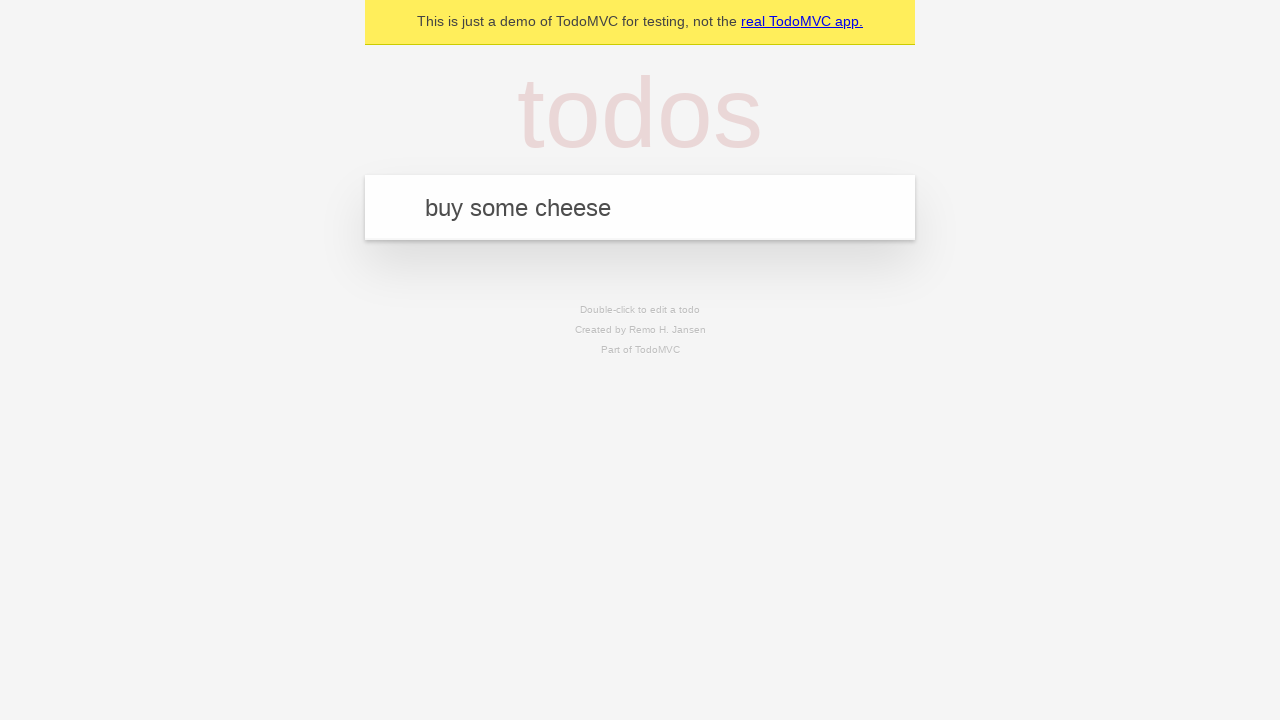

Pressed Enter to create first todo item on internal:attr=[placeholder="What needs to be done?"i]
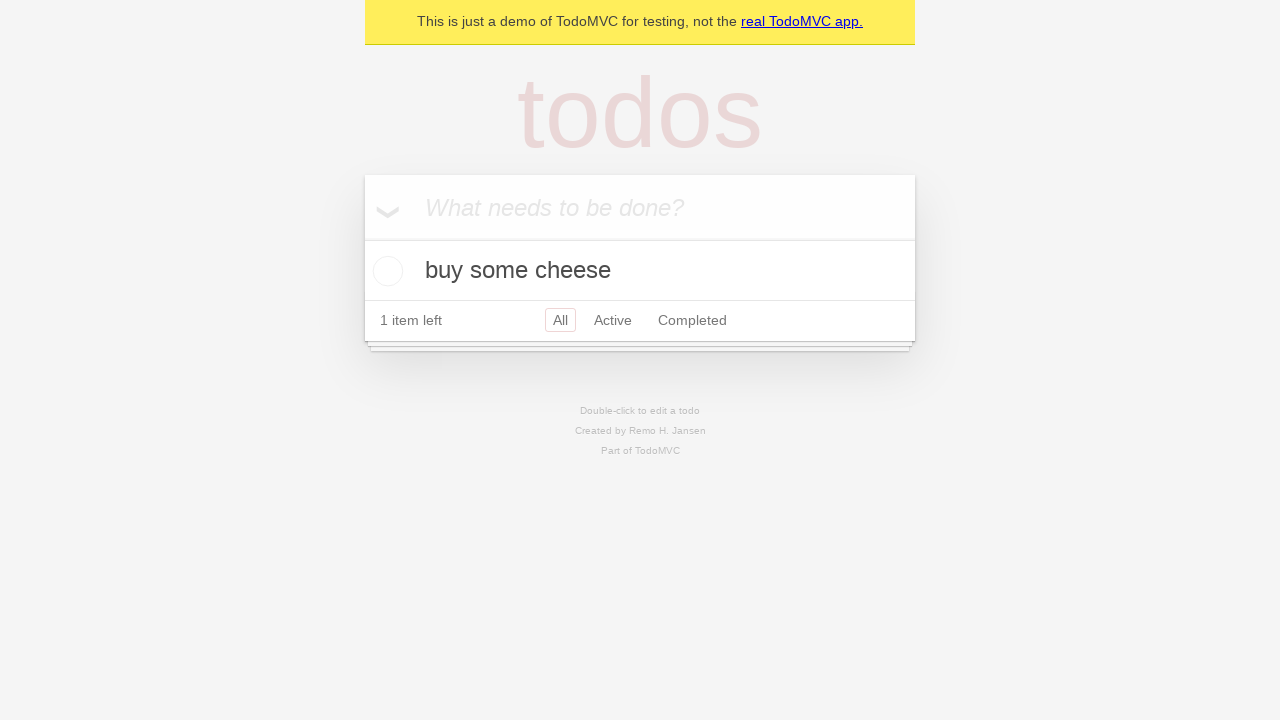

Filled todo input with 'feed the cat' on internal:attr=[placeholder="What needs to be done?"i]
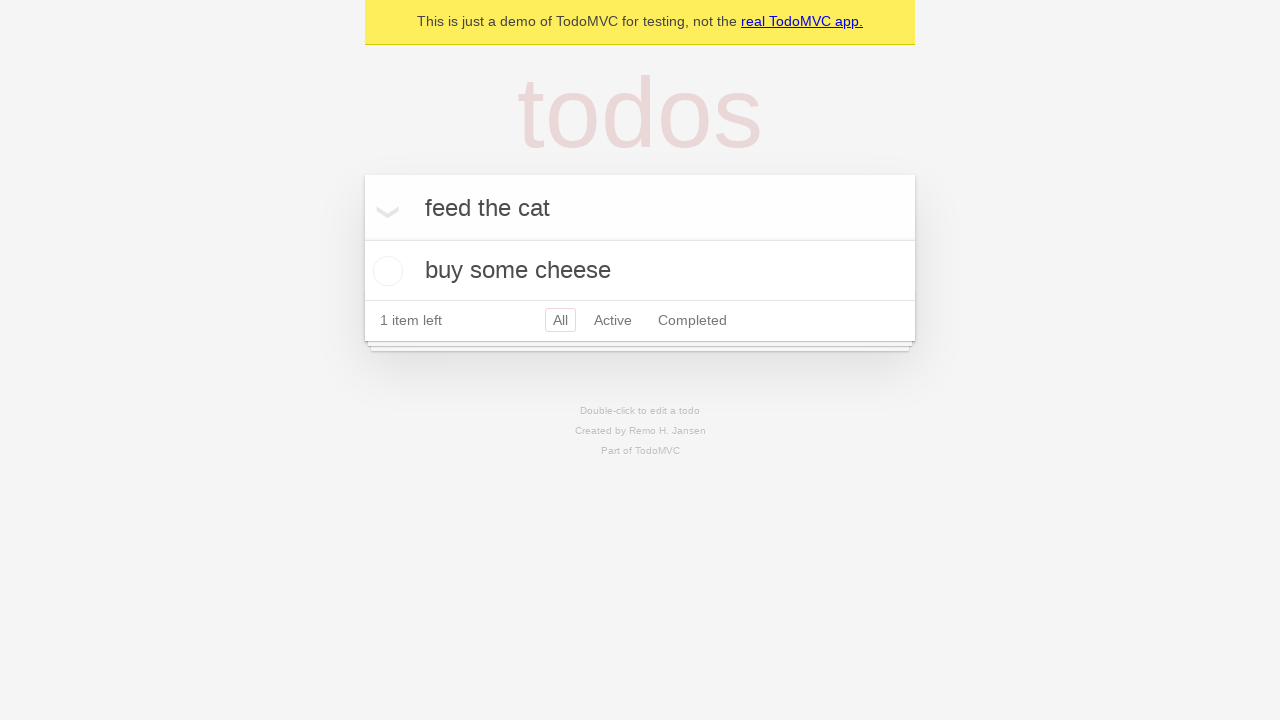

Pressed Enter to create second todo item on internal:attr=[placeholder="What needs to be done?"i]
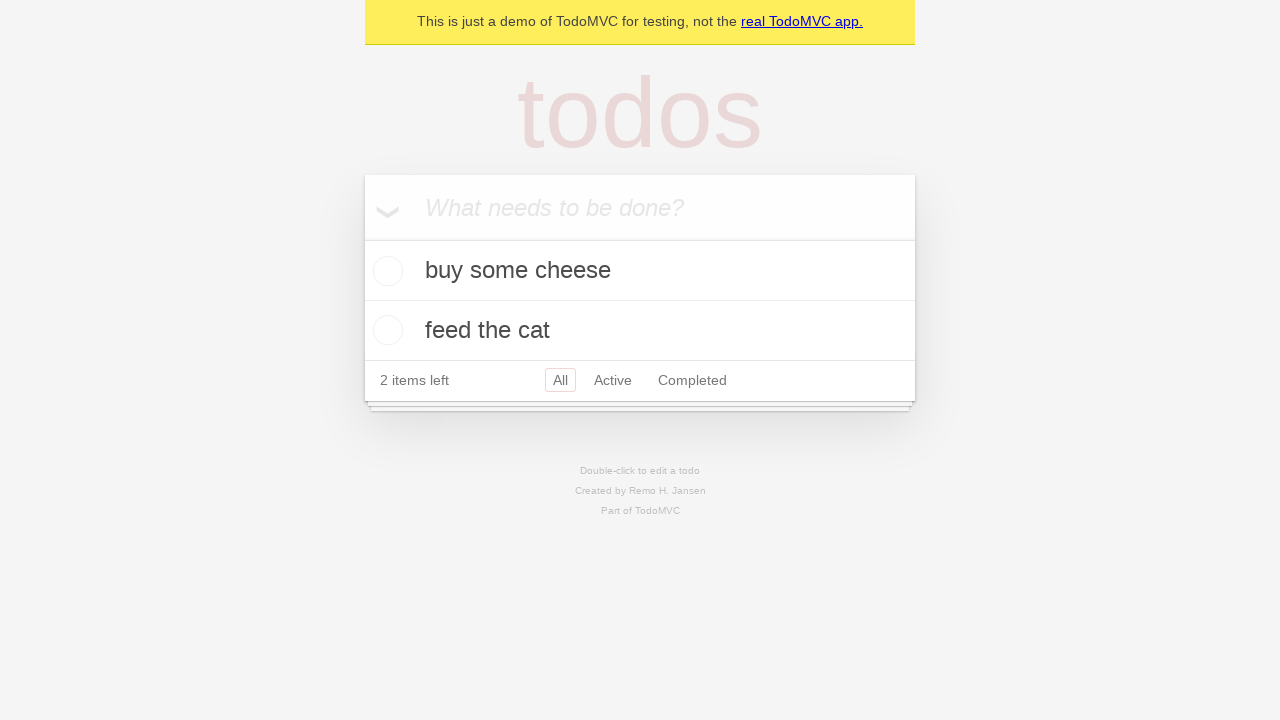

Filled todo input with 'book a doctors appointment' on internal:attr=[placeholder="What needs to be done?"i]
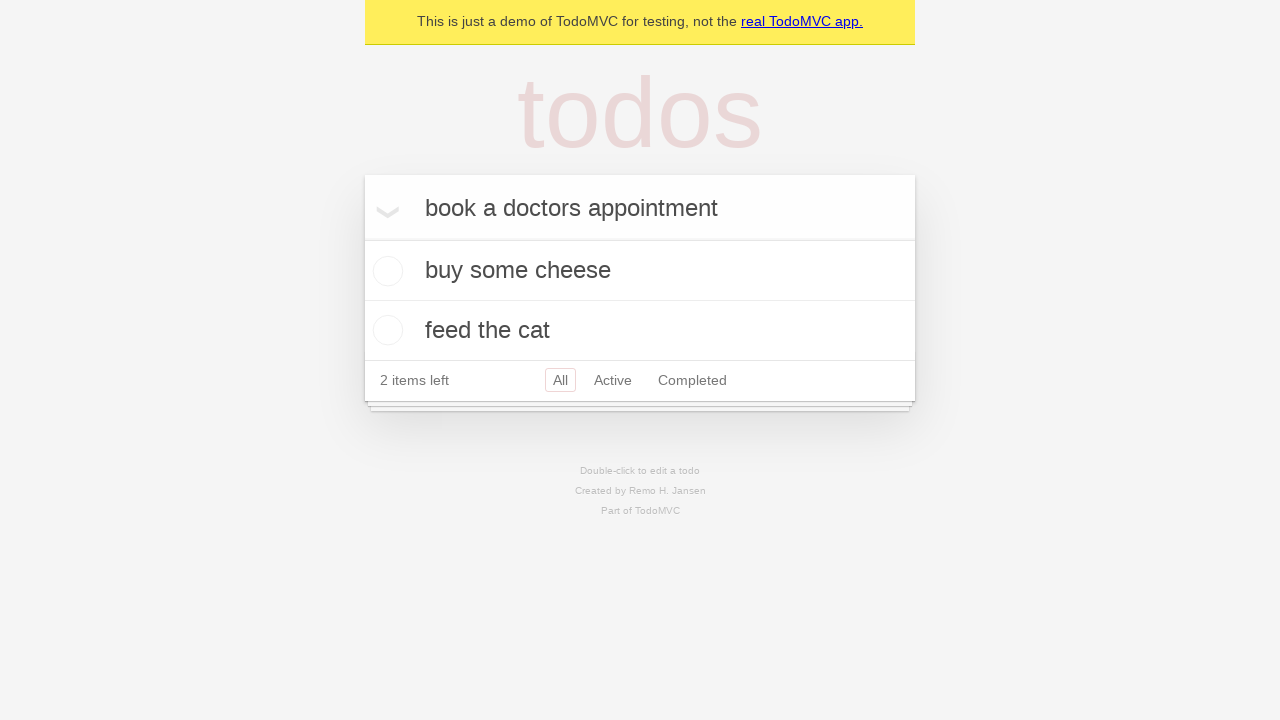

Pressed Enter to create third todo item on internal:attr=[placeholder="What needs to be done?"i]
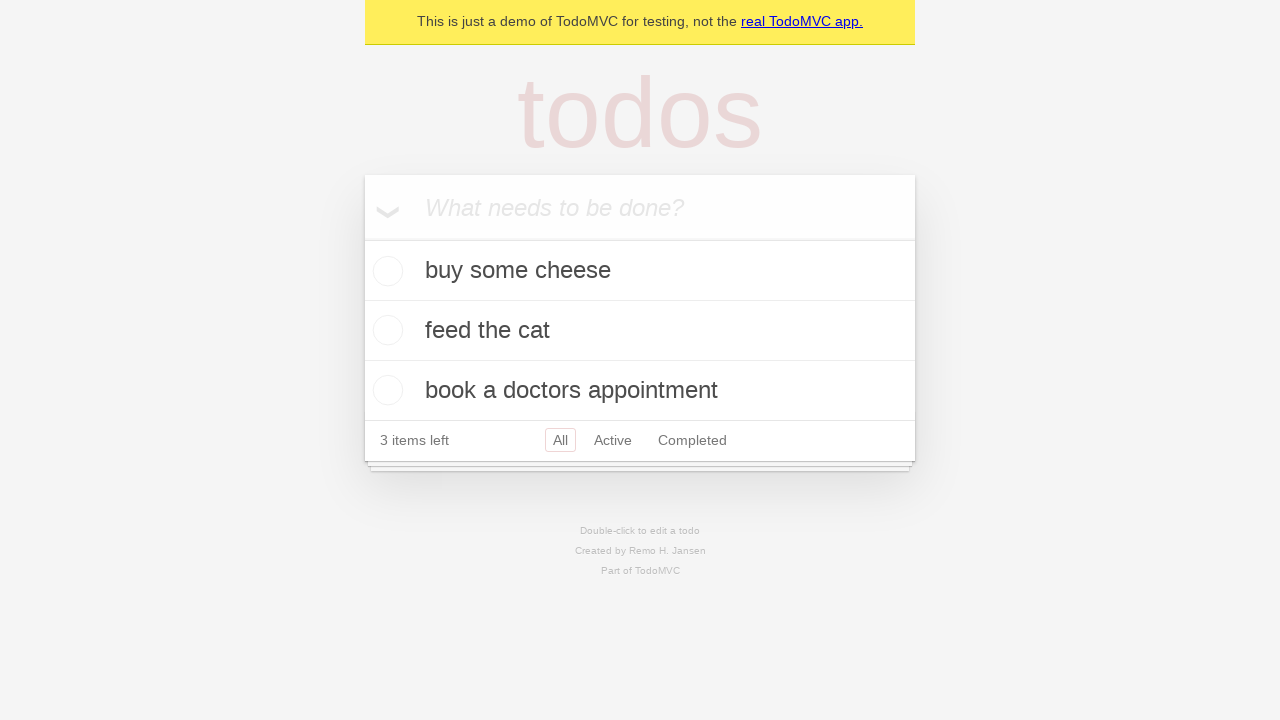

Clicked Active filter at (613, 440) on internal:role=link[name="Active"i]
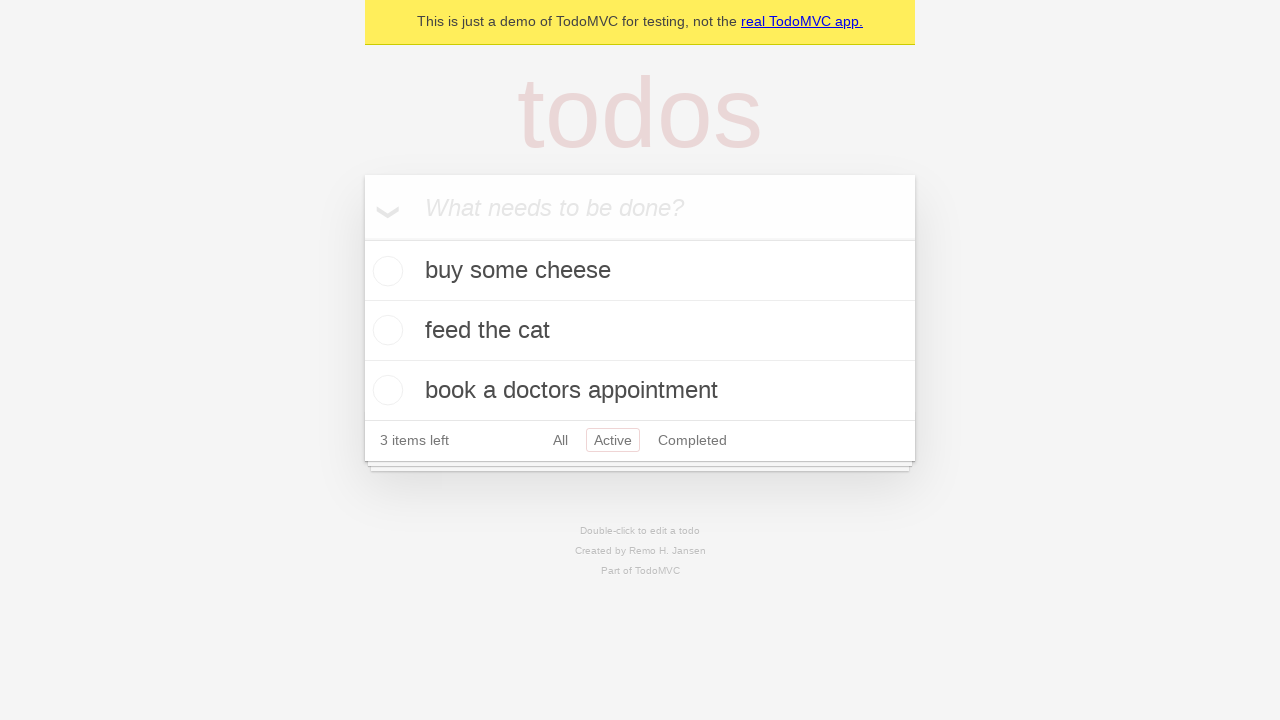

Clicked Completed filter at (692, 440) on internal:role=link[name="Completed"i]
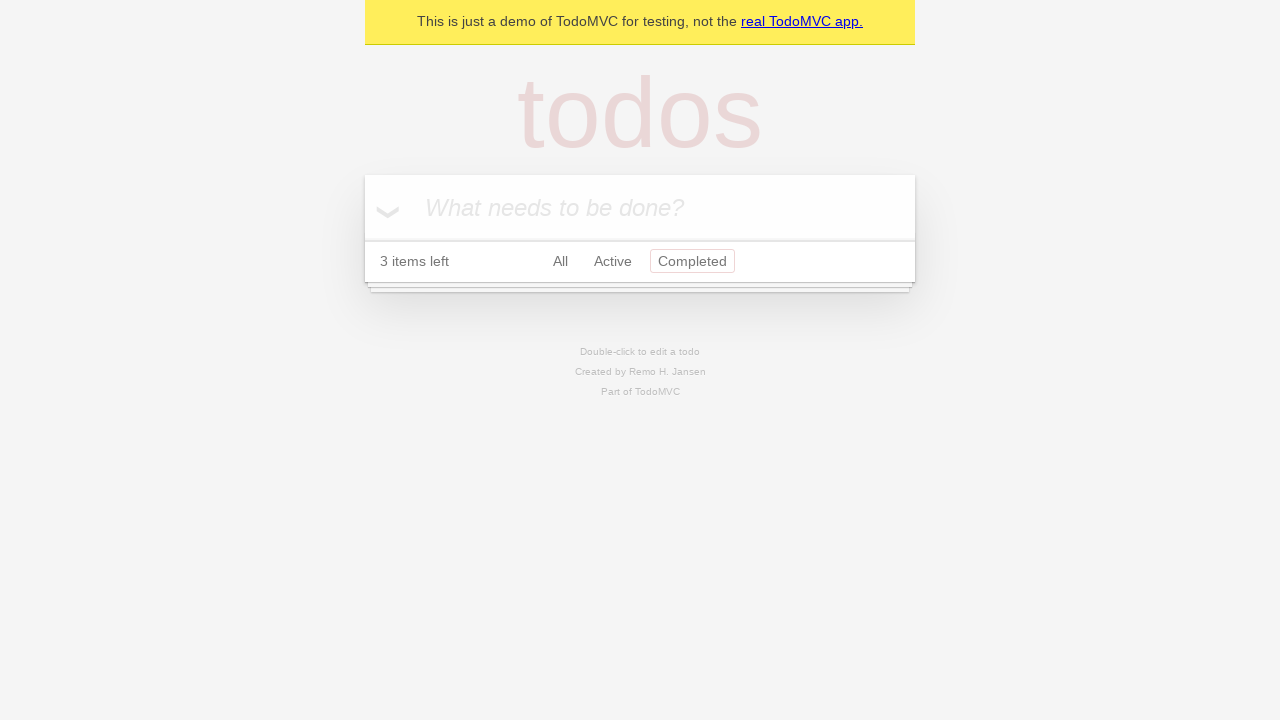

Completed filter is now highlighted as the currently applied filter
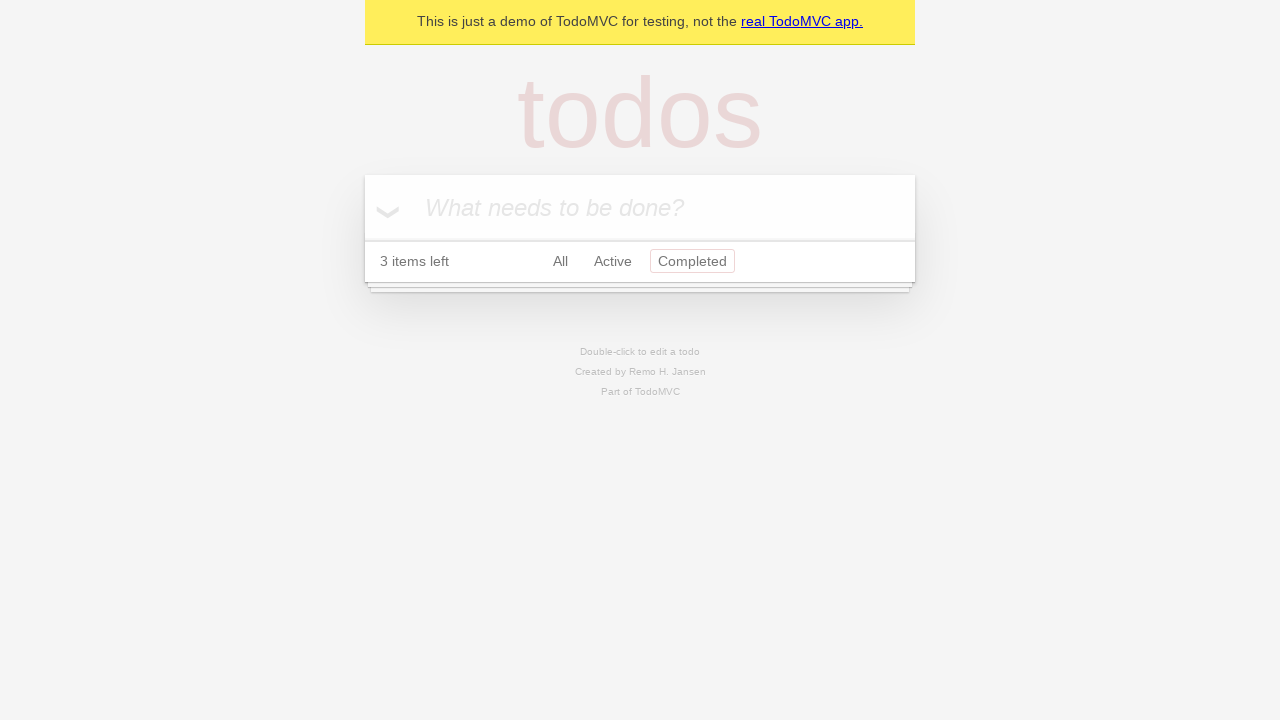

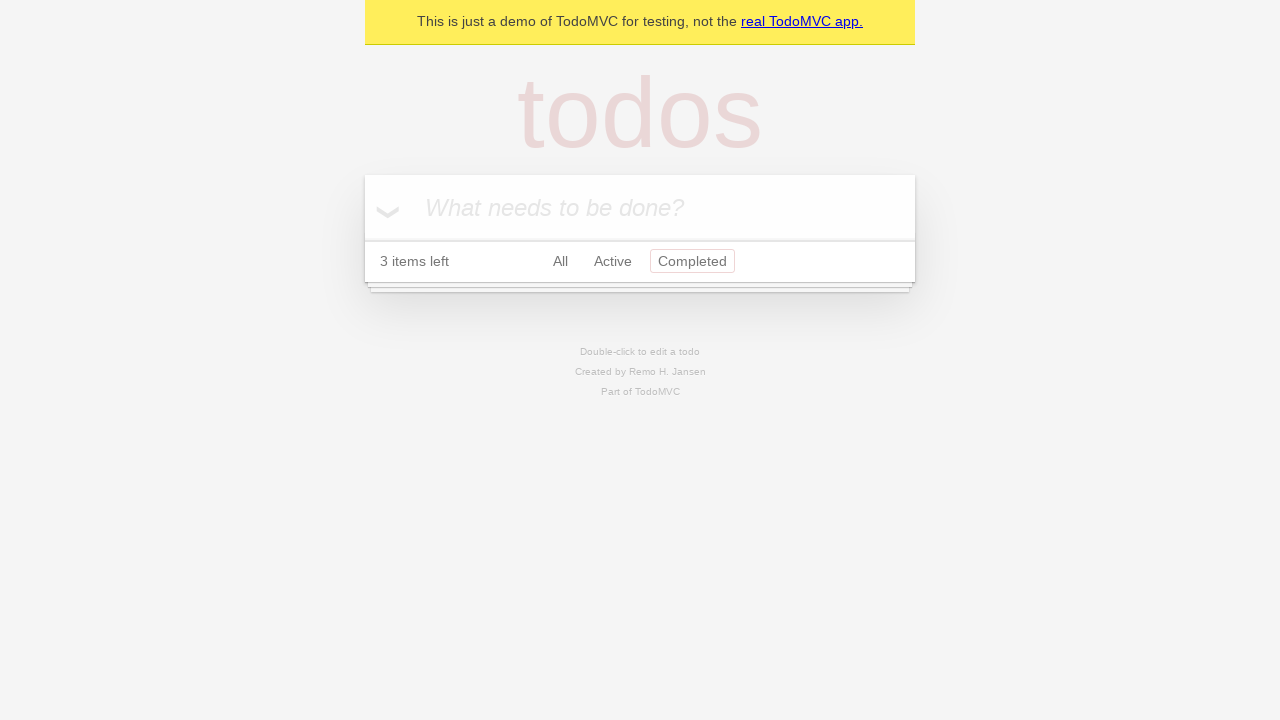